Tests element state checking functionality by verifying if a signup button is displayed and enabled on freecrm.com, then navigates to rahulshettyacademy.com to check if a checkbox is selected.

Starting URL: https://freecrm.com/

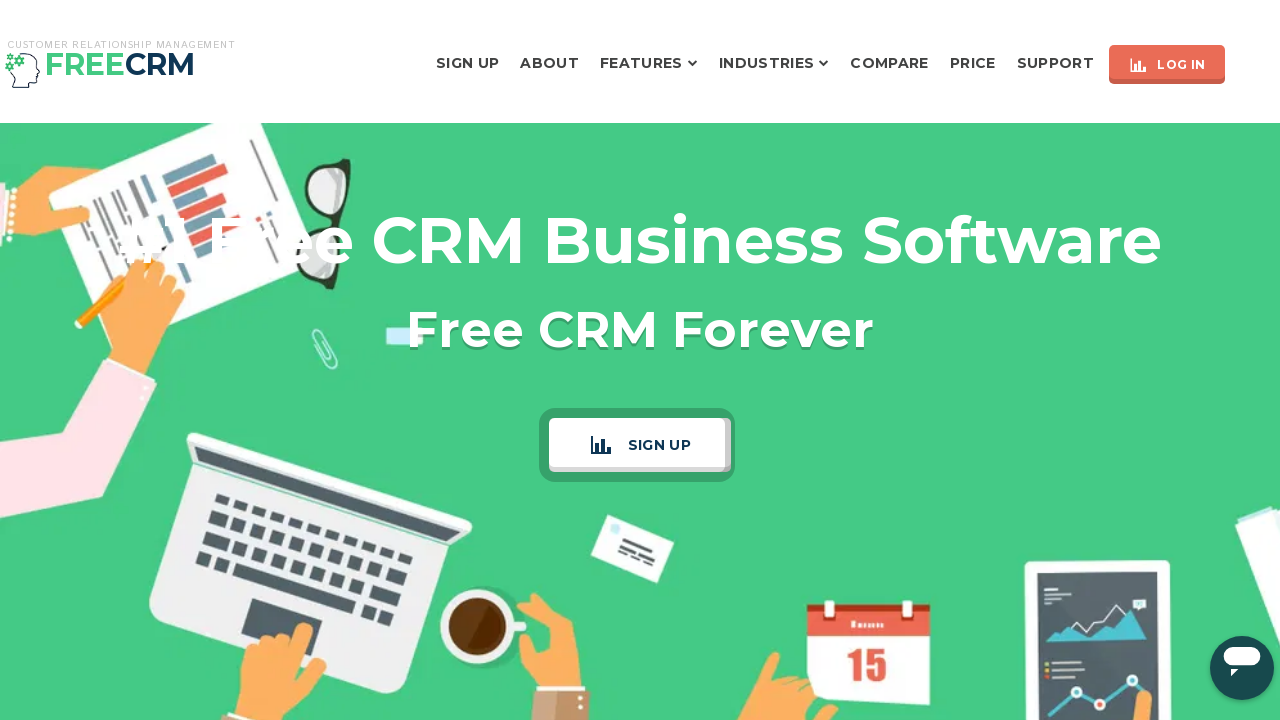

Located signup button element on freecrm.com
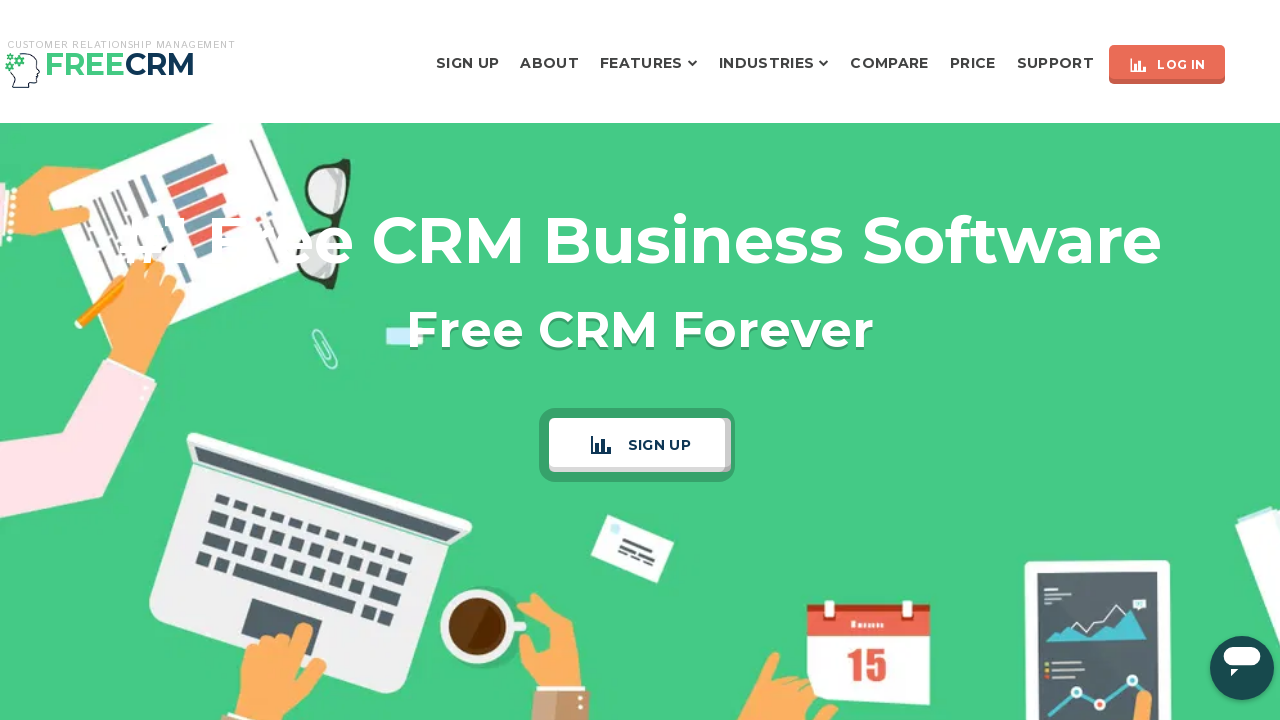

Checked if signup button is visible: True
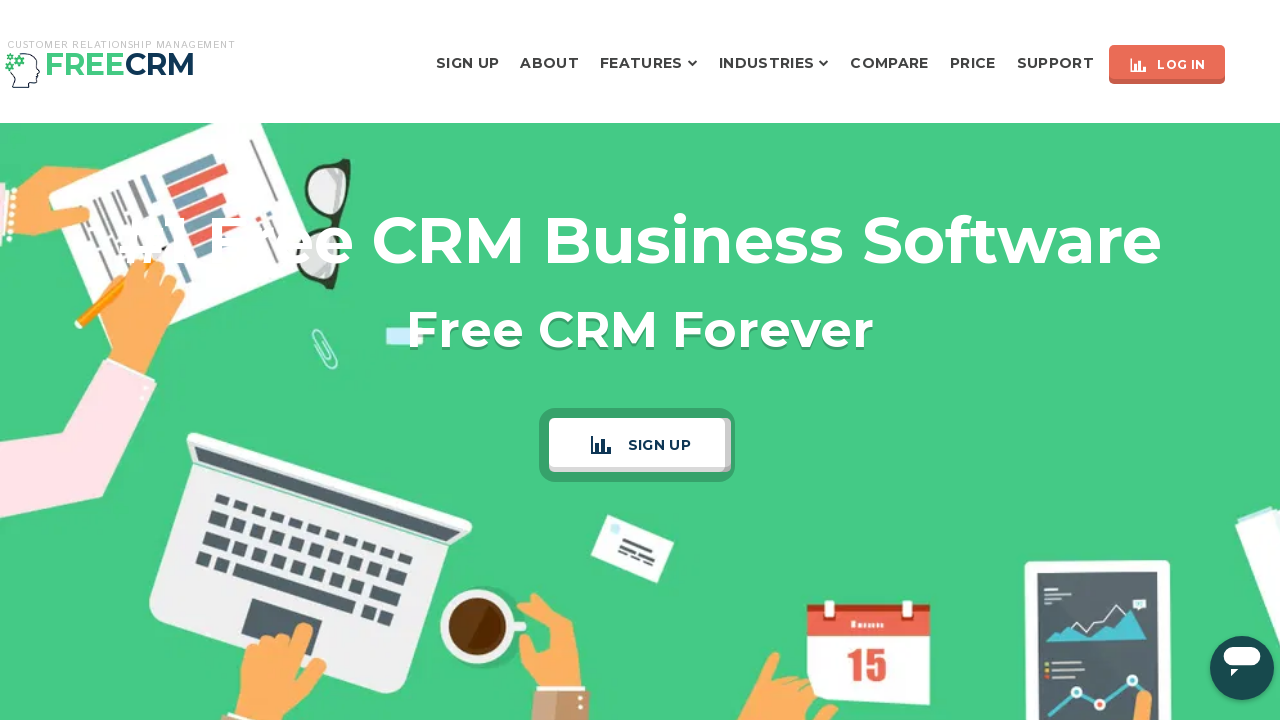

Checked if signup button is enabled: True
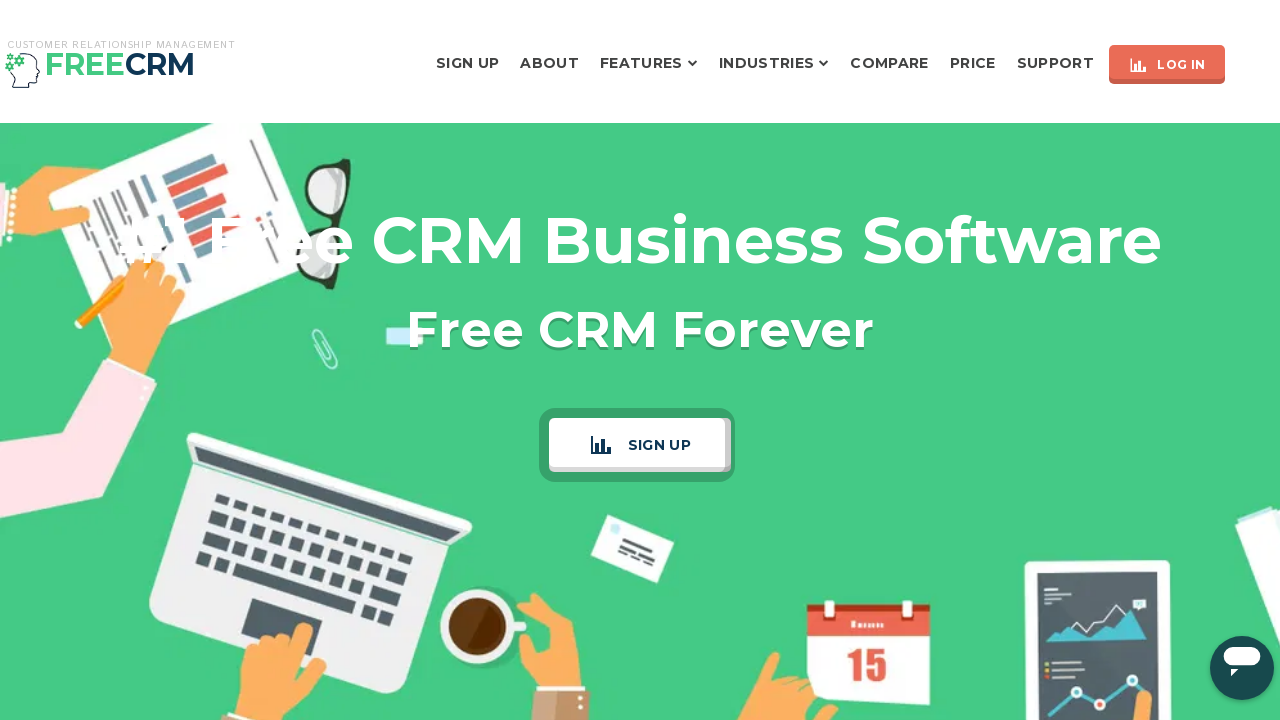

Navigated to rahulshettyacademy.com practice page
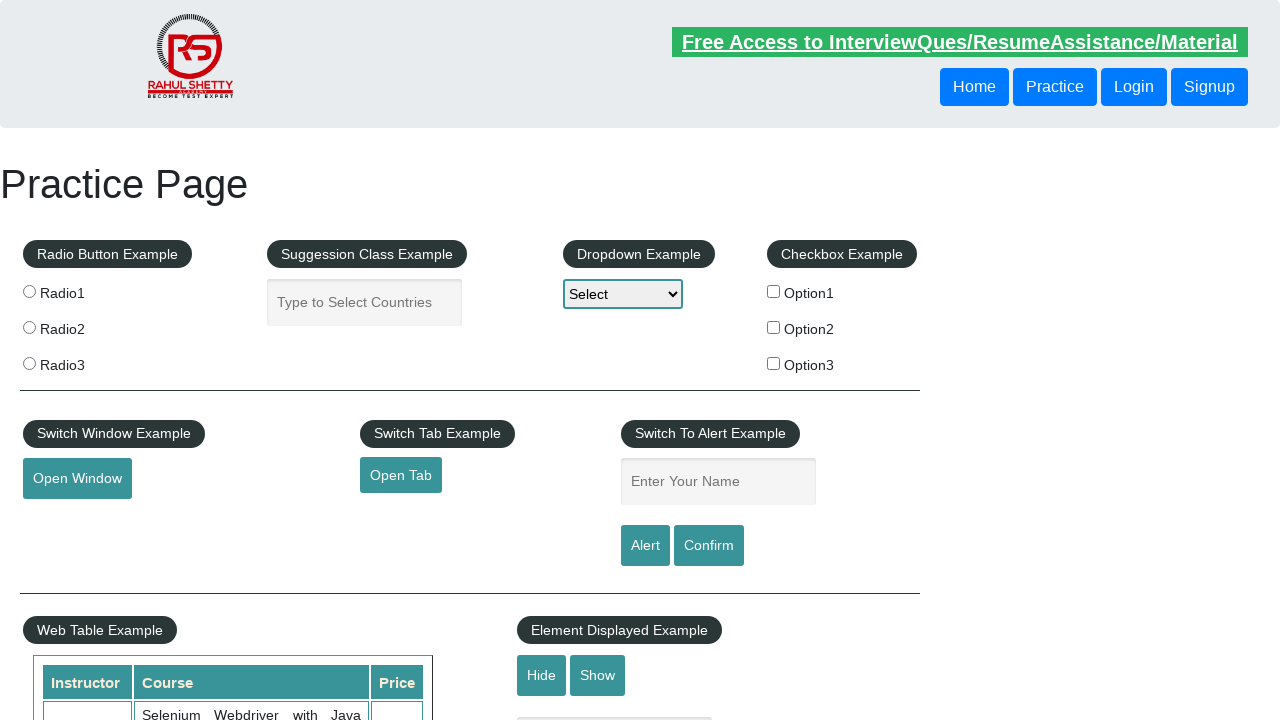

Waited for page to load completely
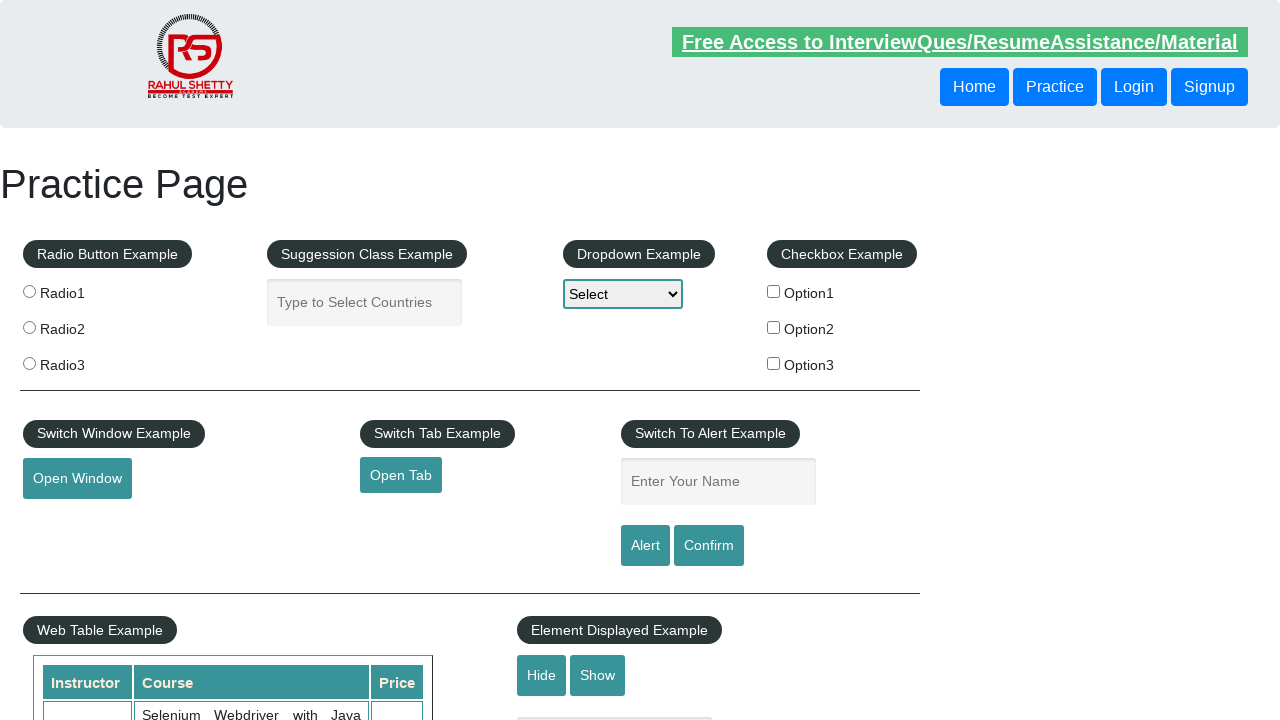

Located BMW checkbox element
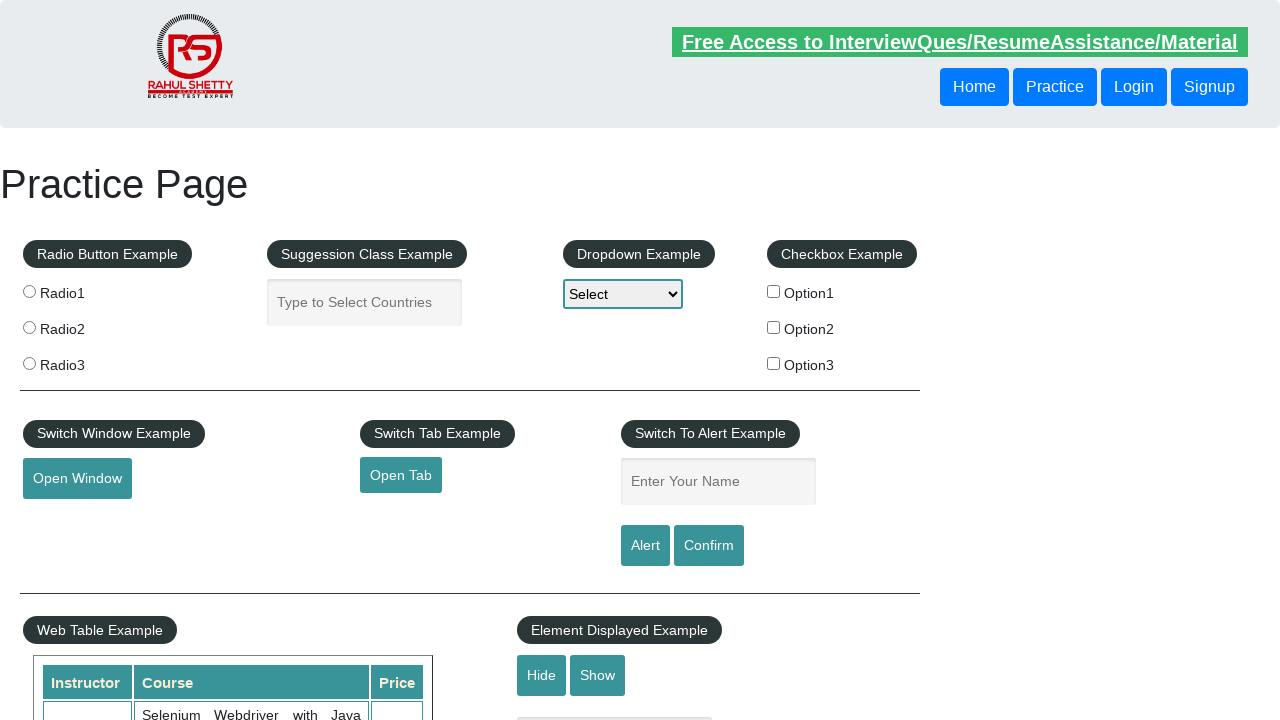

Checked if BMW checkbox is selected: False
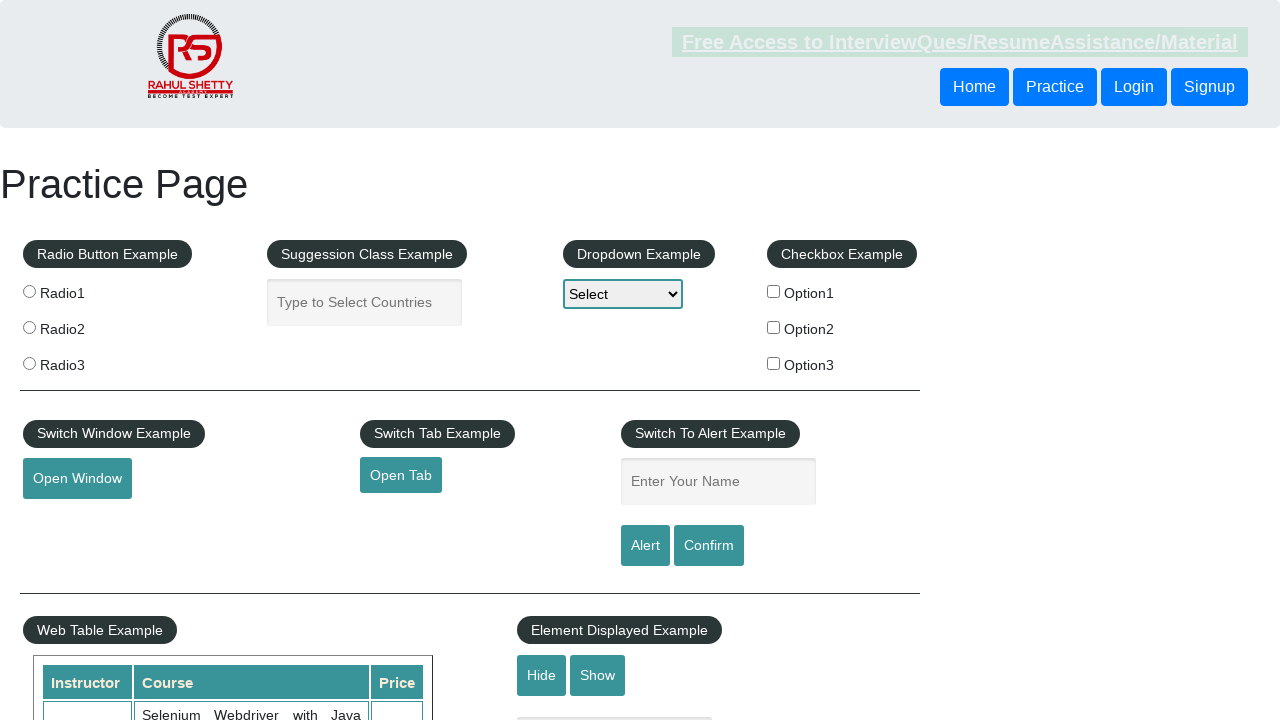

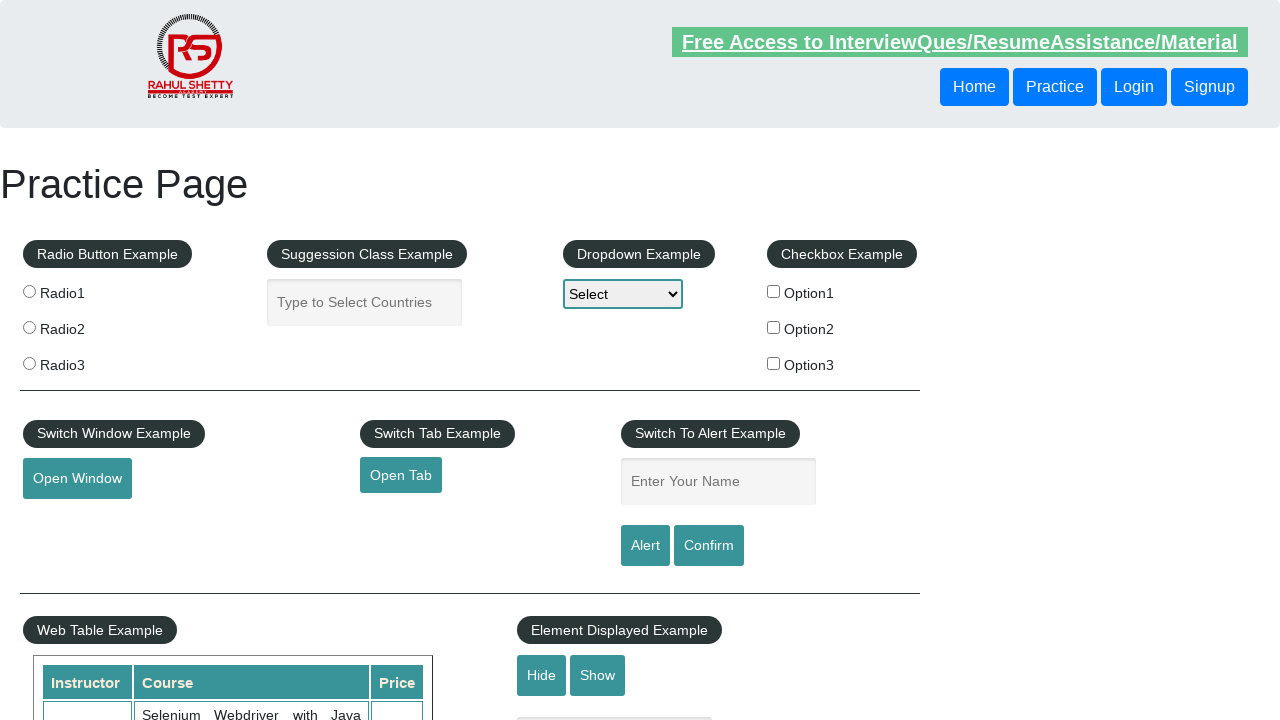